Tests that the text input field clears after adding a todo item

Starting URL: https://demo.playwright.dev/todomvc

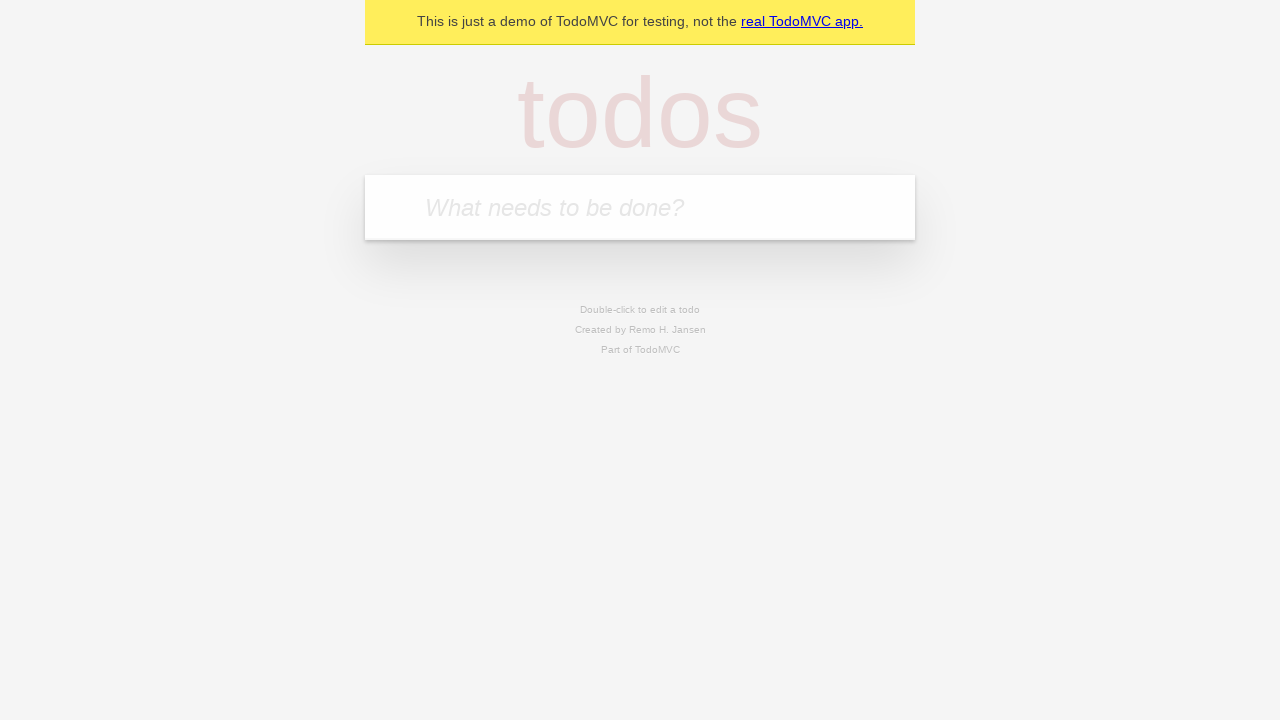

Located the 'What needs to be done?' input field
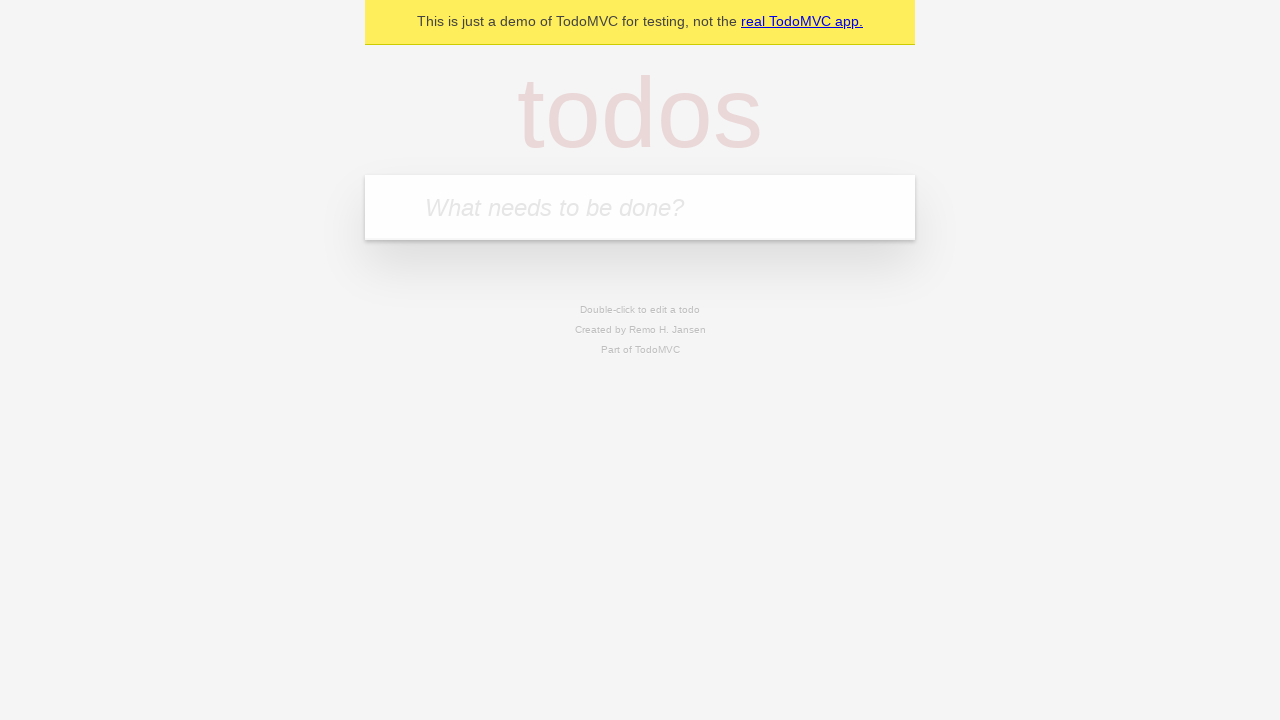

Filled input field with 'buy some cheese' on internal:attr=[placeholder="What needs to be done?"i]
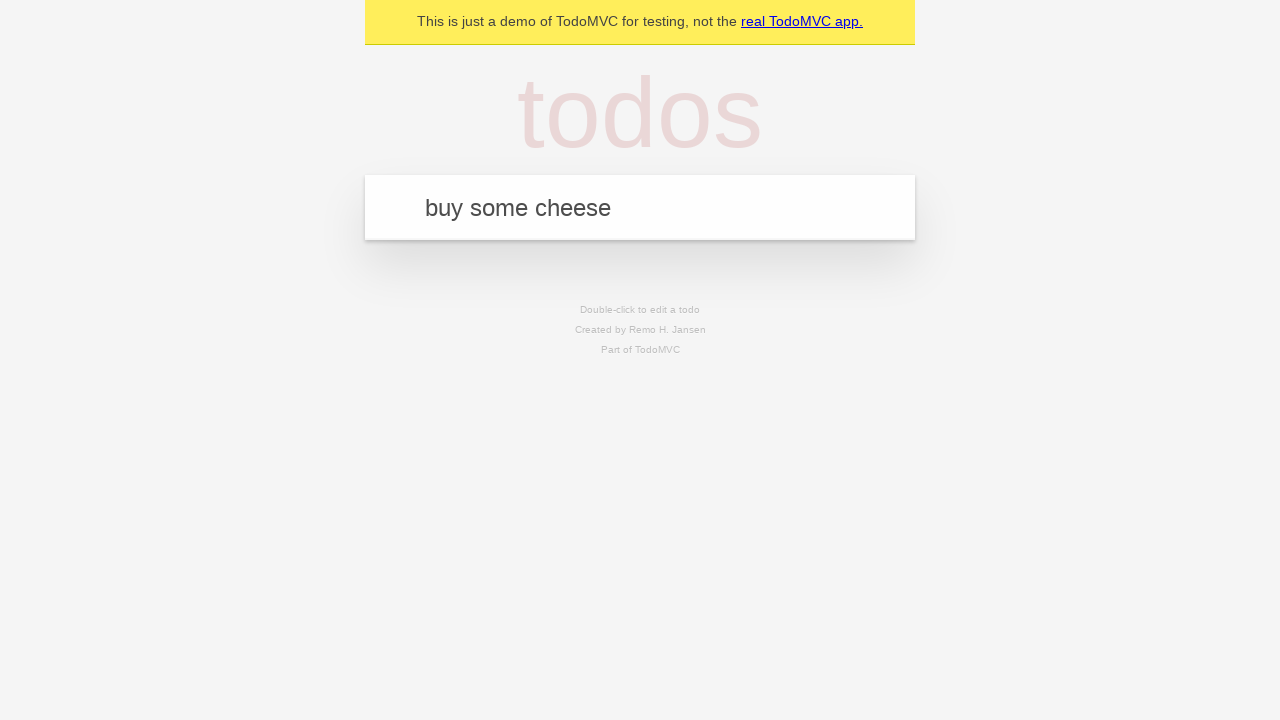

Pressed Enter to add the todo item on internal:attr=[placeholder="What needs to be done?"i]
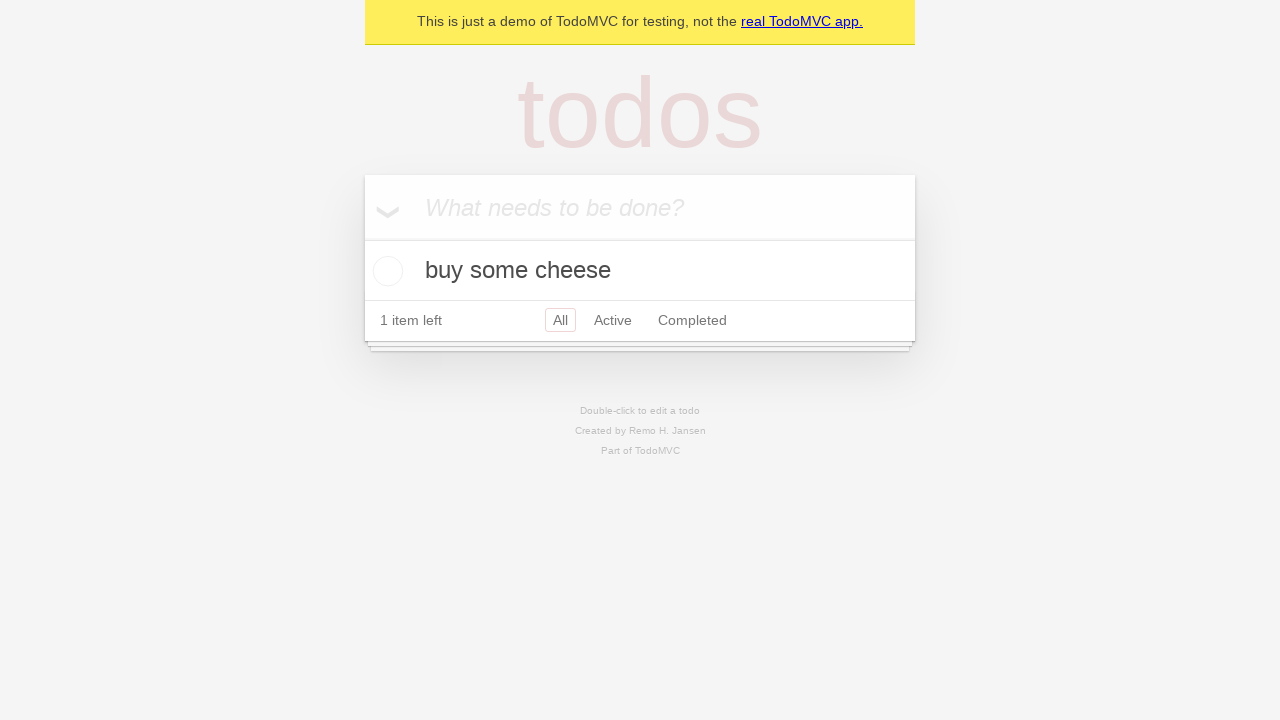

Todo item 'buy some cheese' appeared in the list
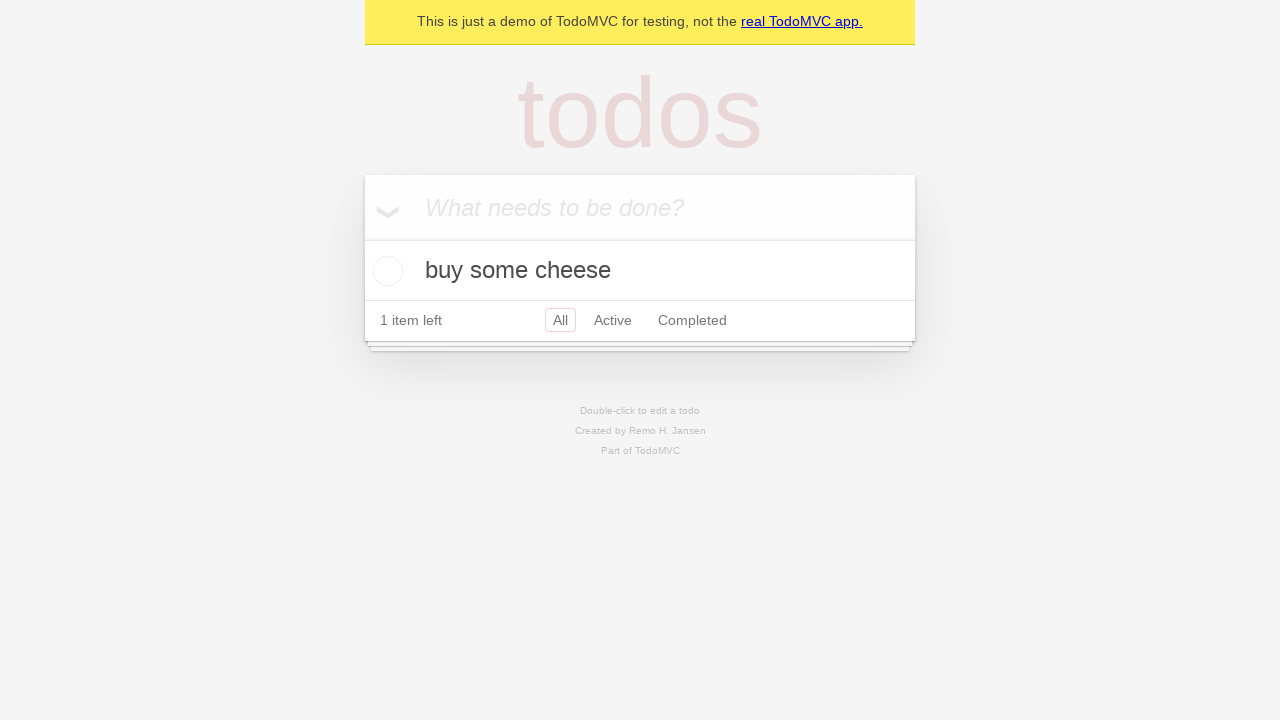

Verified that text input field is cleared after adding todo item
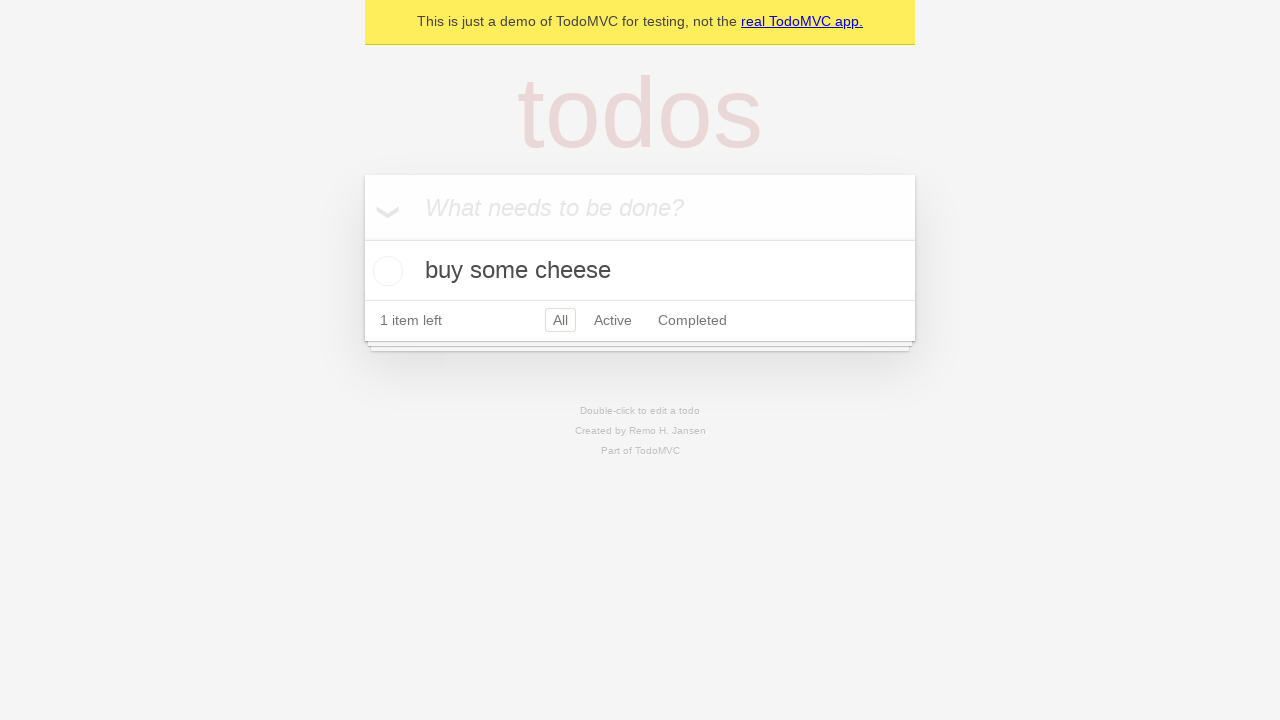

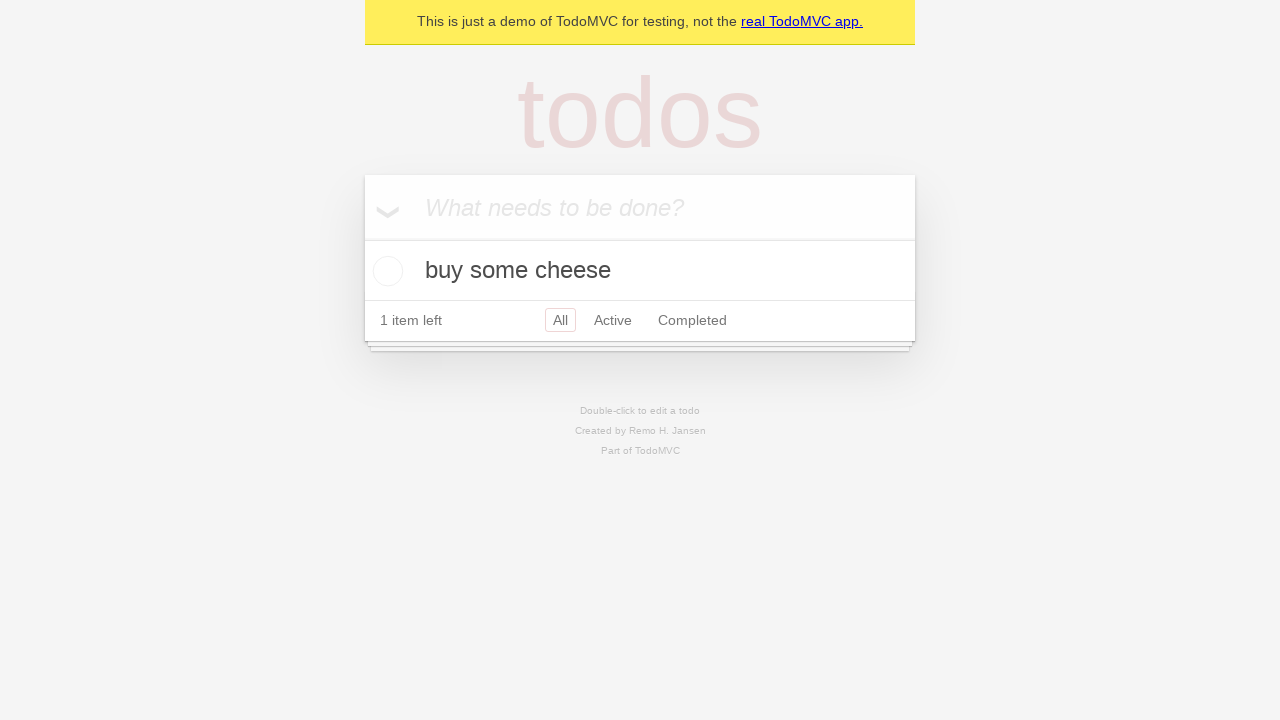